Tests dynamic dropdown functionality on a flight booking practice page by selecting origin and destination airports from cascading dropdown menus

Starting URL: https://rahulshettyacademy.com/dropdownsPractise/

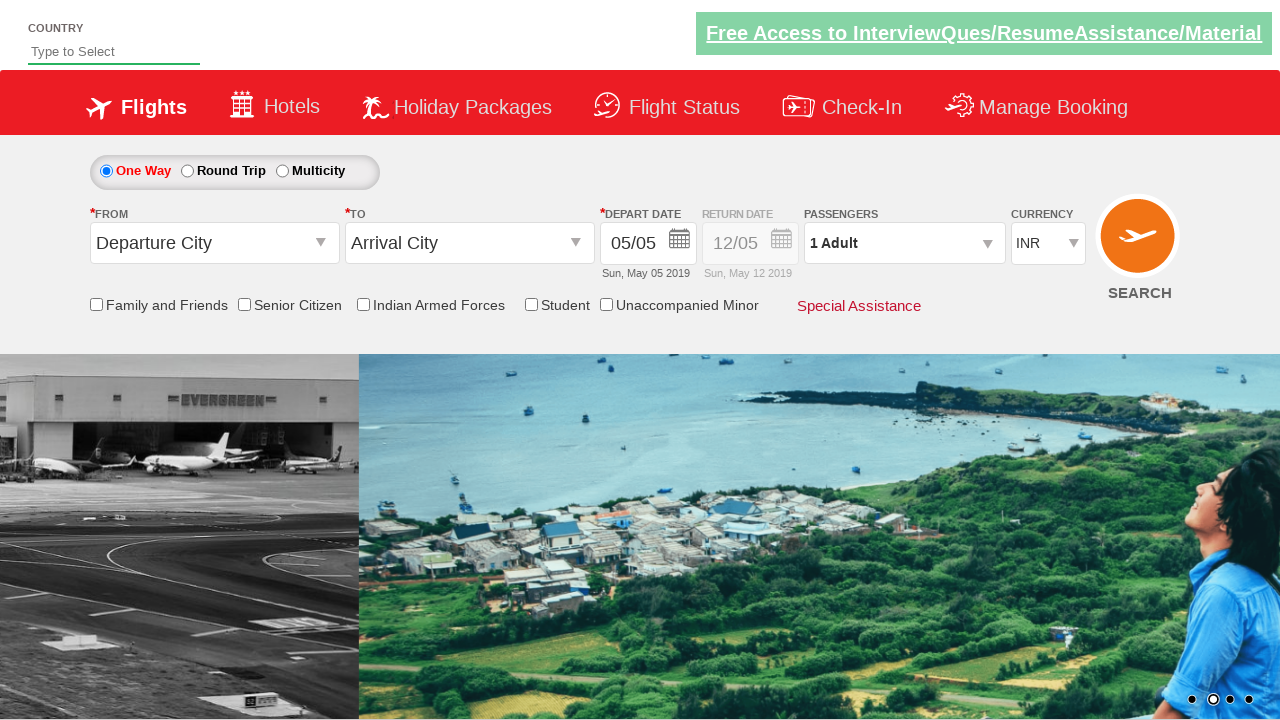

Clicked origin station dropdown to open it at (214, 243) on #ctl00_mainContent_ddl_originStation1_CTXT
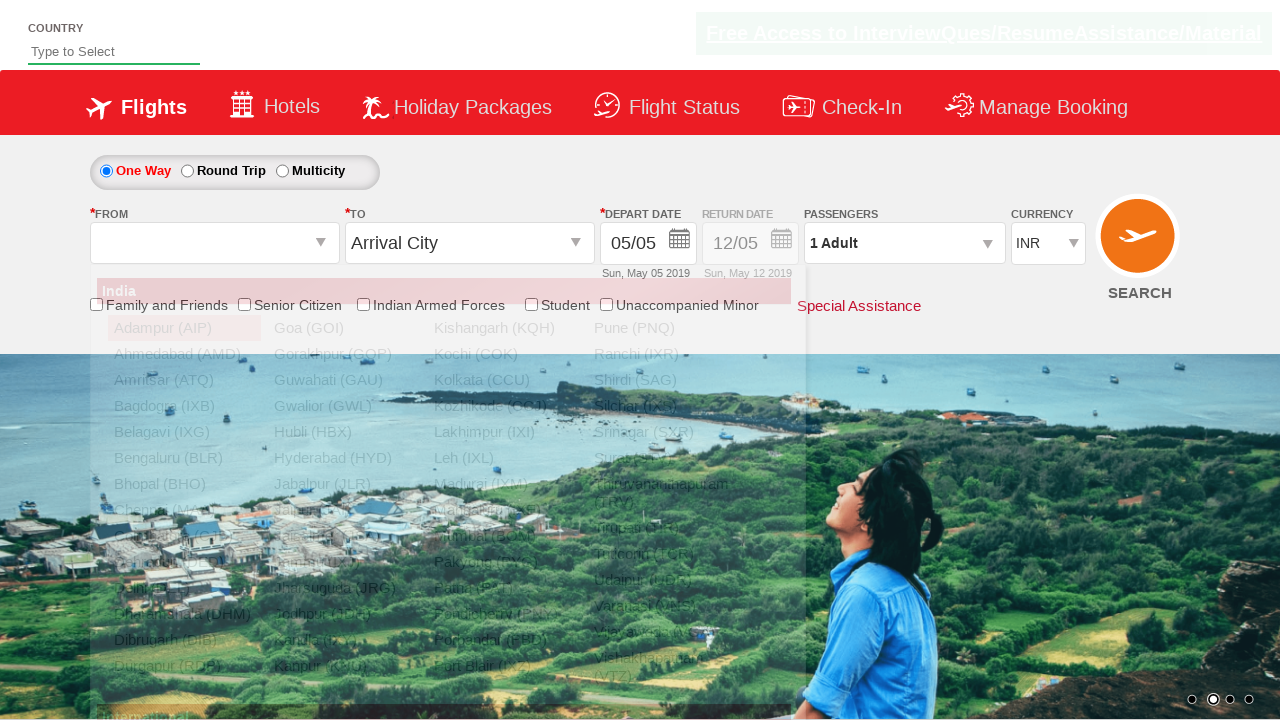

Selected 5th city from origin dropdown group at (184, 432) on xpath=//*[@id='dropdownGroup1']/div/ul[1]/li[5]/a
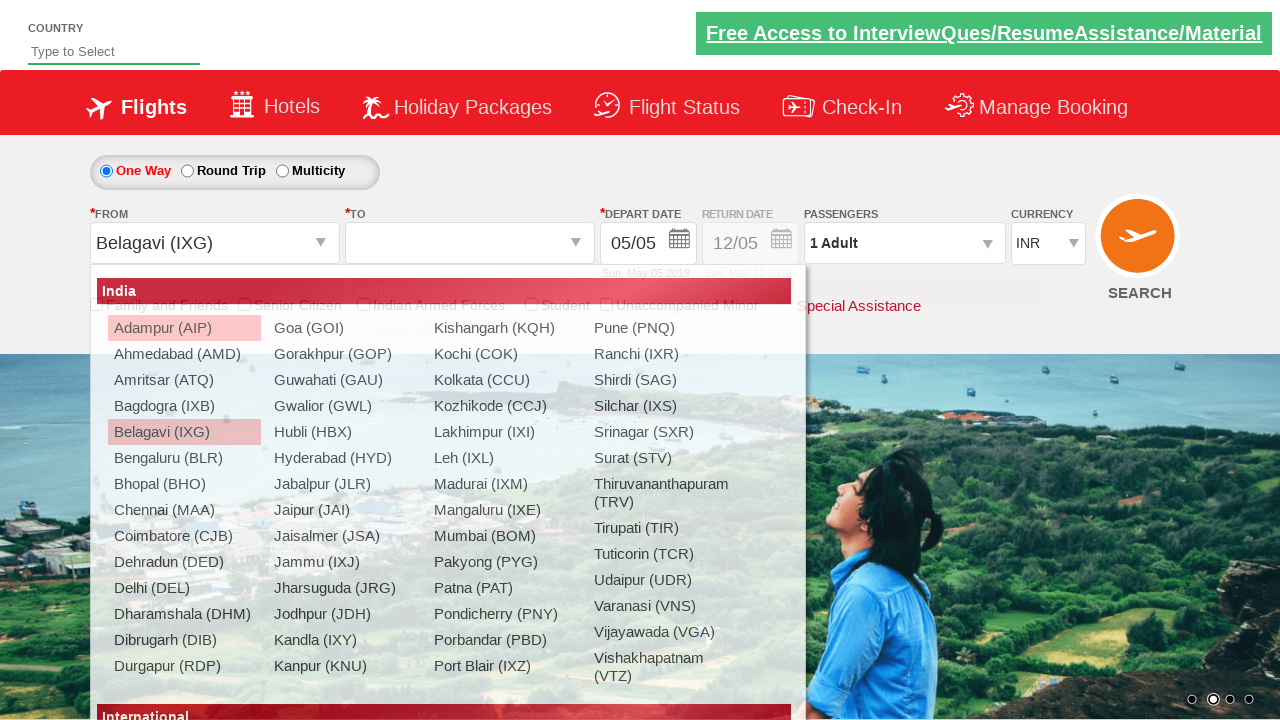

Waited 2 seconds for destination dropdown to be ready
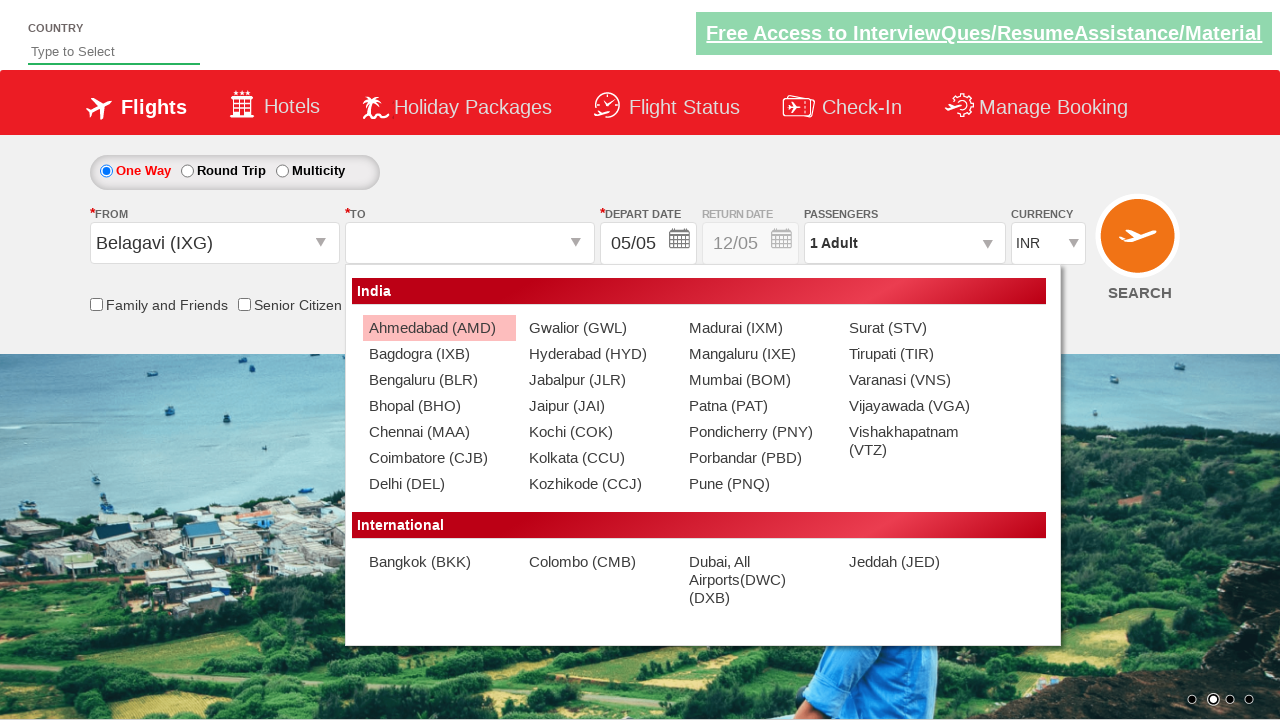

Selected Chennai (MAA) as destination airport at (439, 432) on (//a[@value='MAA'])[2]
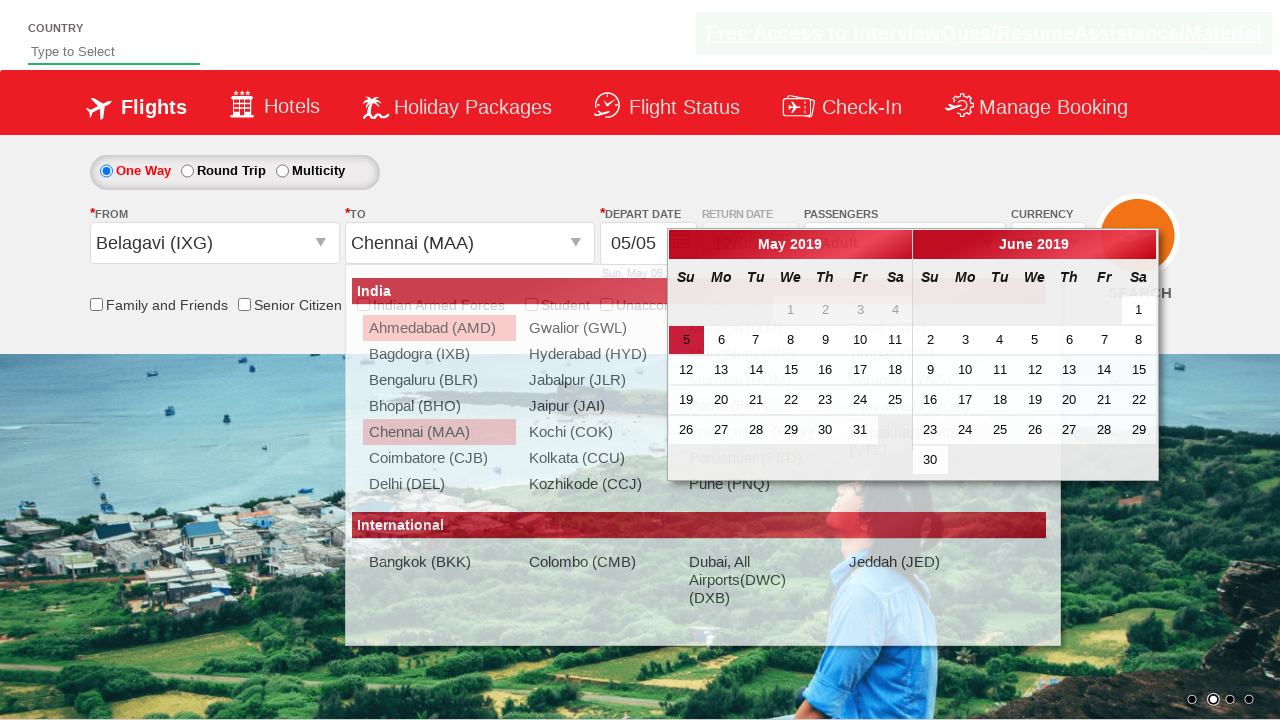

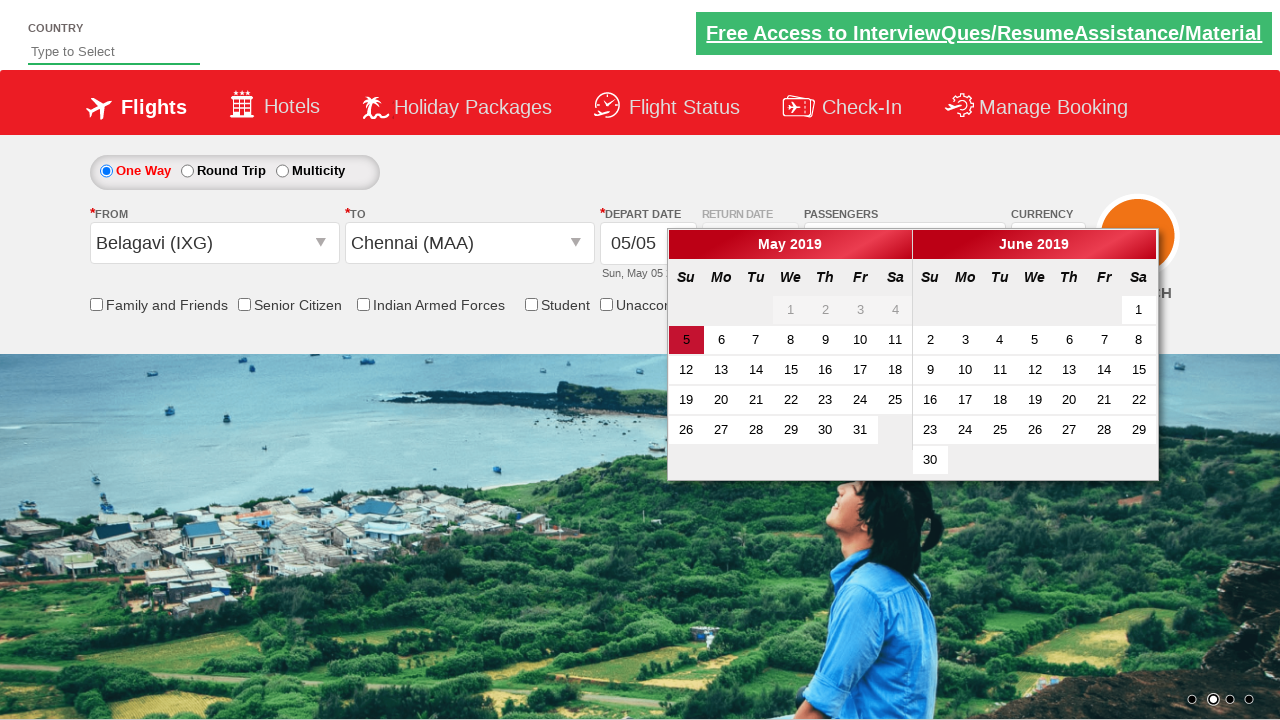